Tests handling multiple browser tabs by clicking a Facebook link that opens in a new tab and waiting for the new tab to load.

Starting URL: https://freelance-learn-automation.vercel.app/login

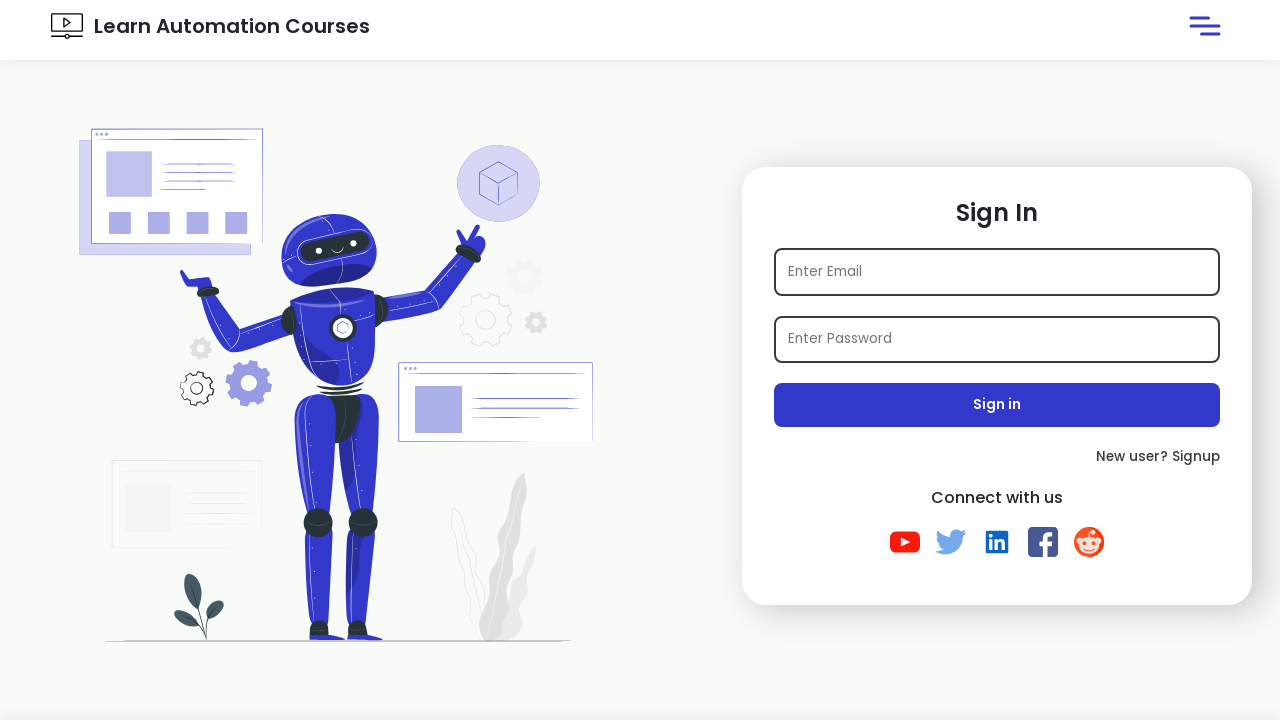

Clicked Facebook link that opens in new tab at (1043, 542) on xpath=//a[contains(@href, 'facebook')] >> nth=0
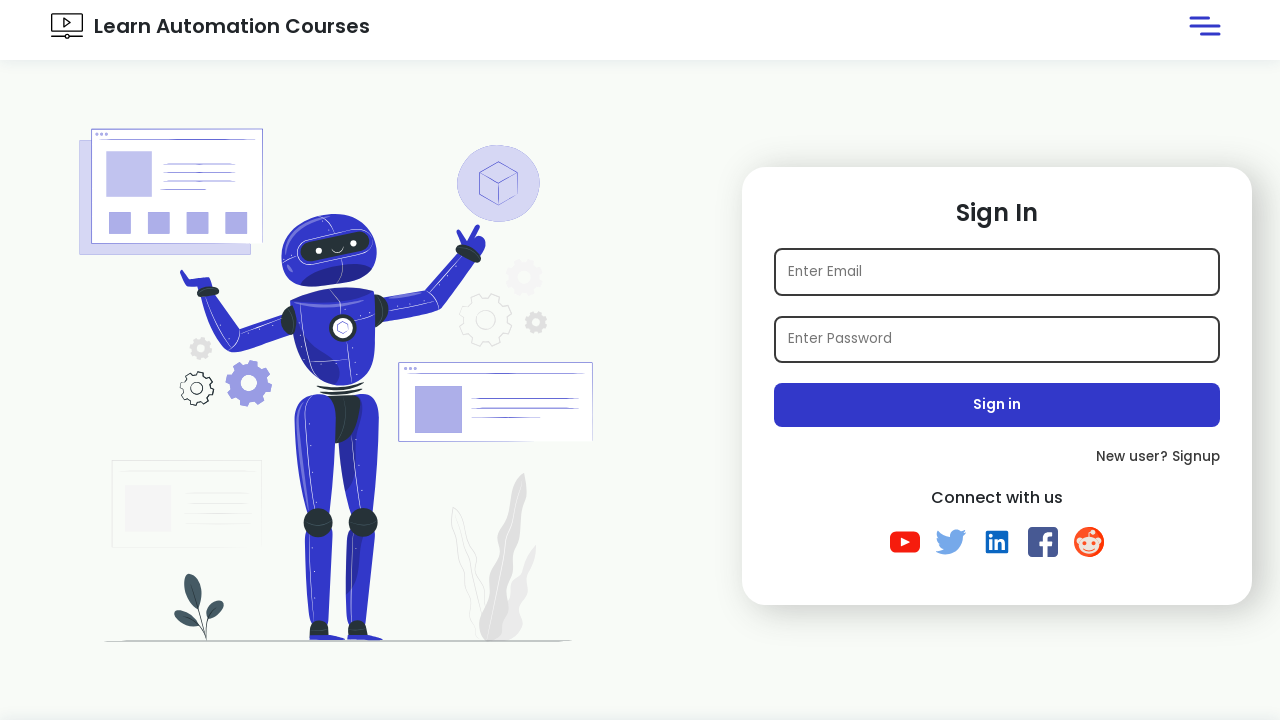

New tab/page object obtained
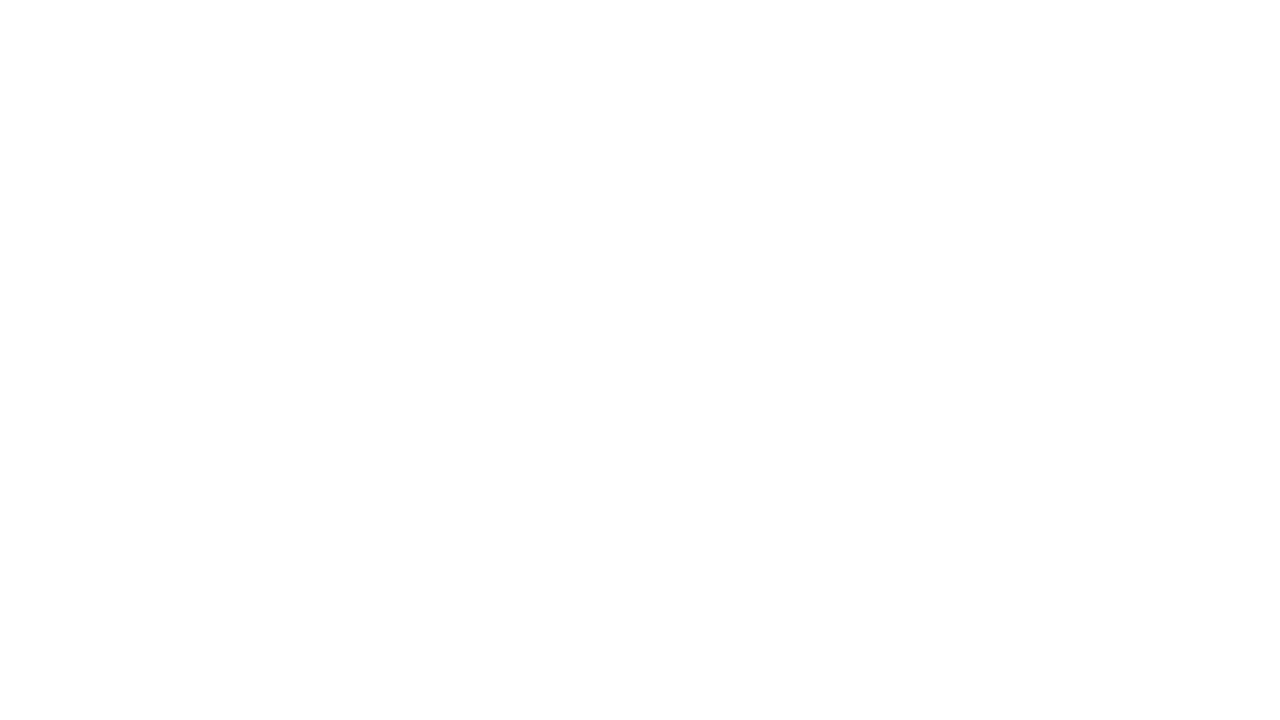

New tab loaded with domcontentloaded state
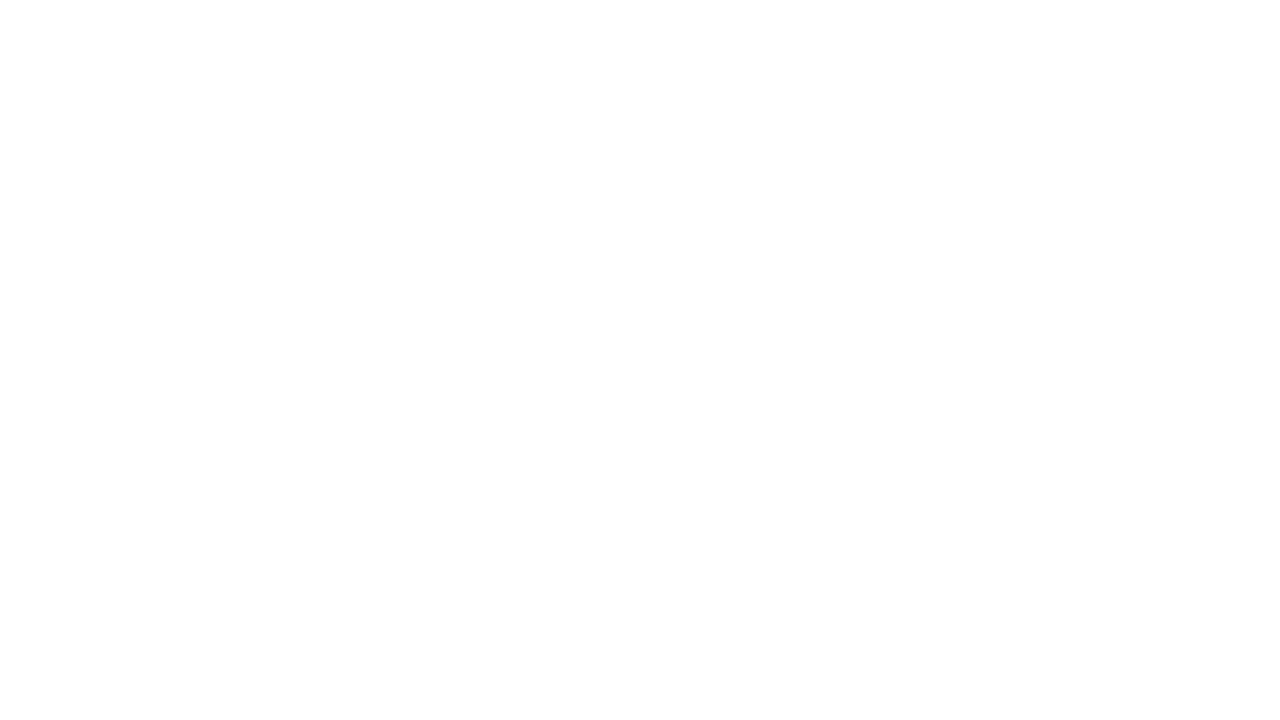

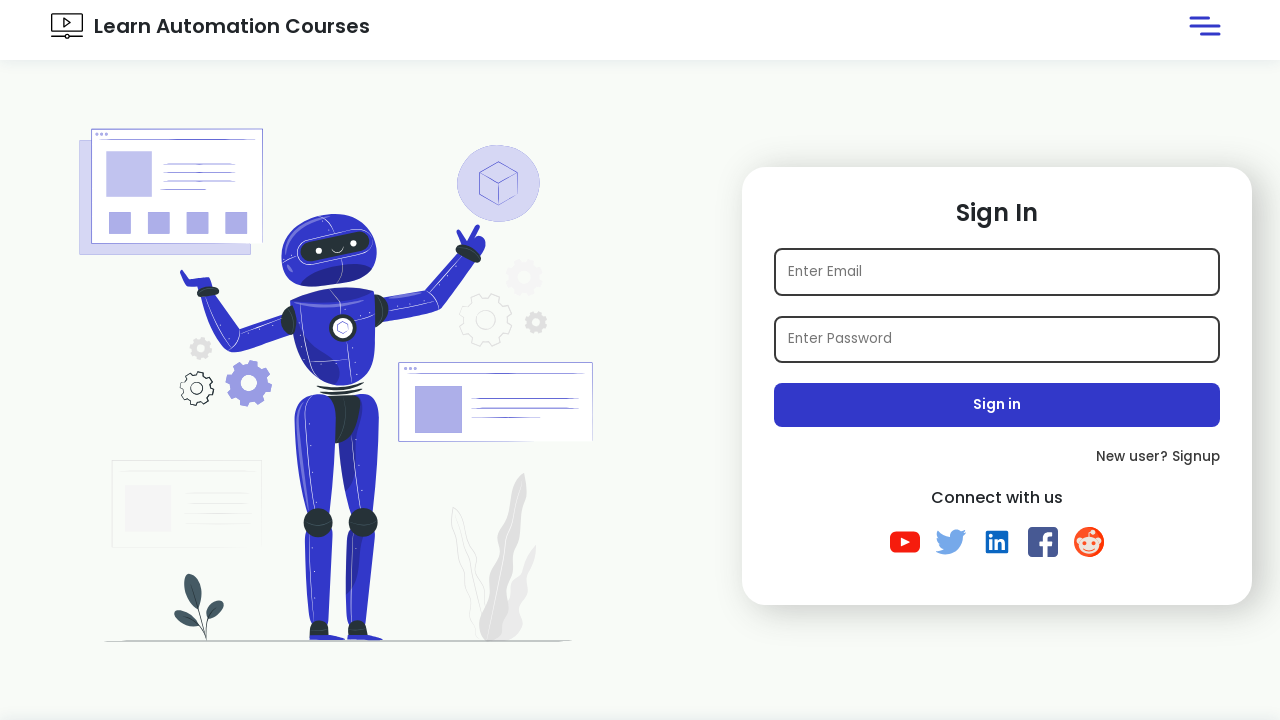